Tests clicking the JS Confirm button, dismissing the alert, and verifying the result message shows Cancel was clicked

Starting URL: https://the-internet.herokuapp.com/javascript_alerts

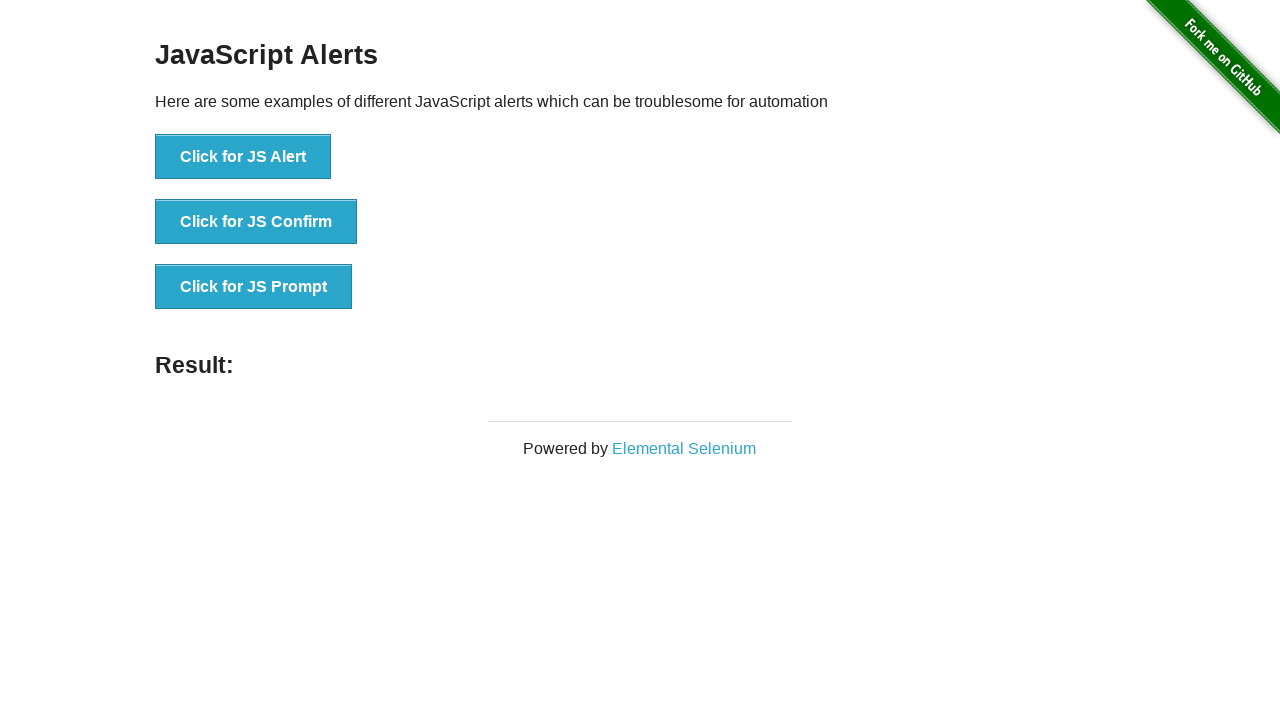

Set up dialog handler to dismiss alerts
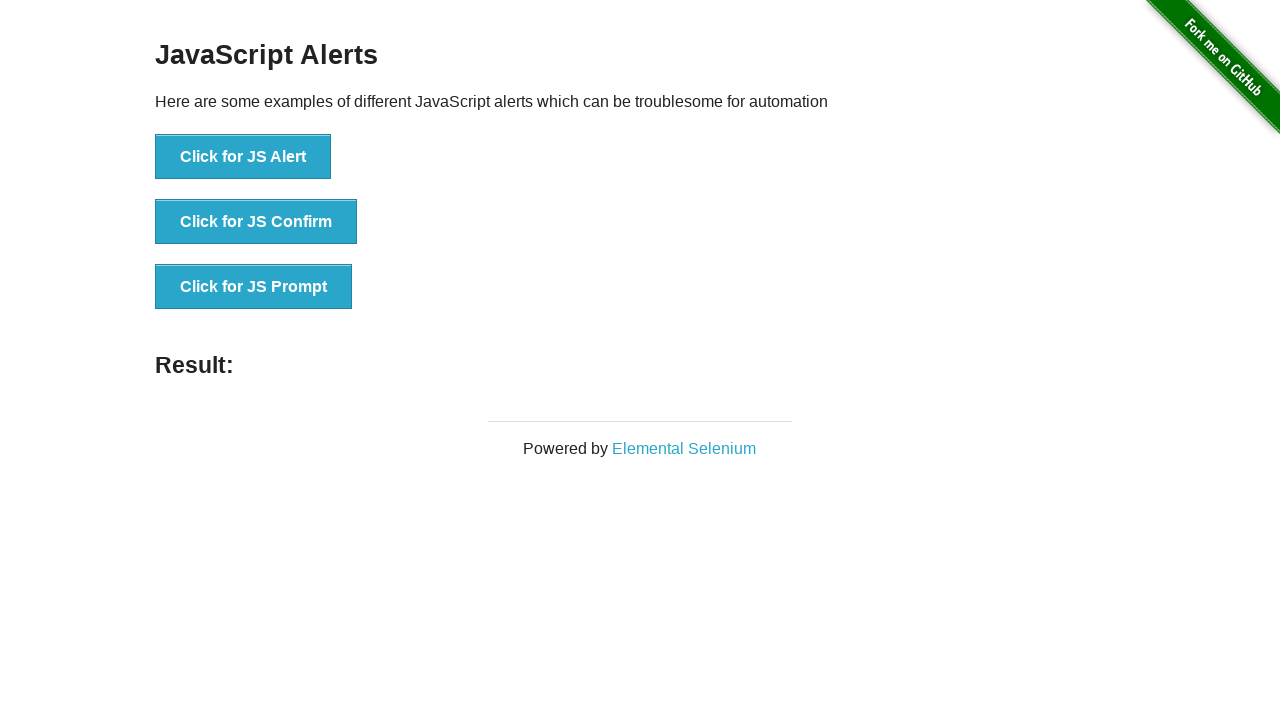

Clicked JS Confirm button at (256, 222) on button[onclick*='jsConfirm']
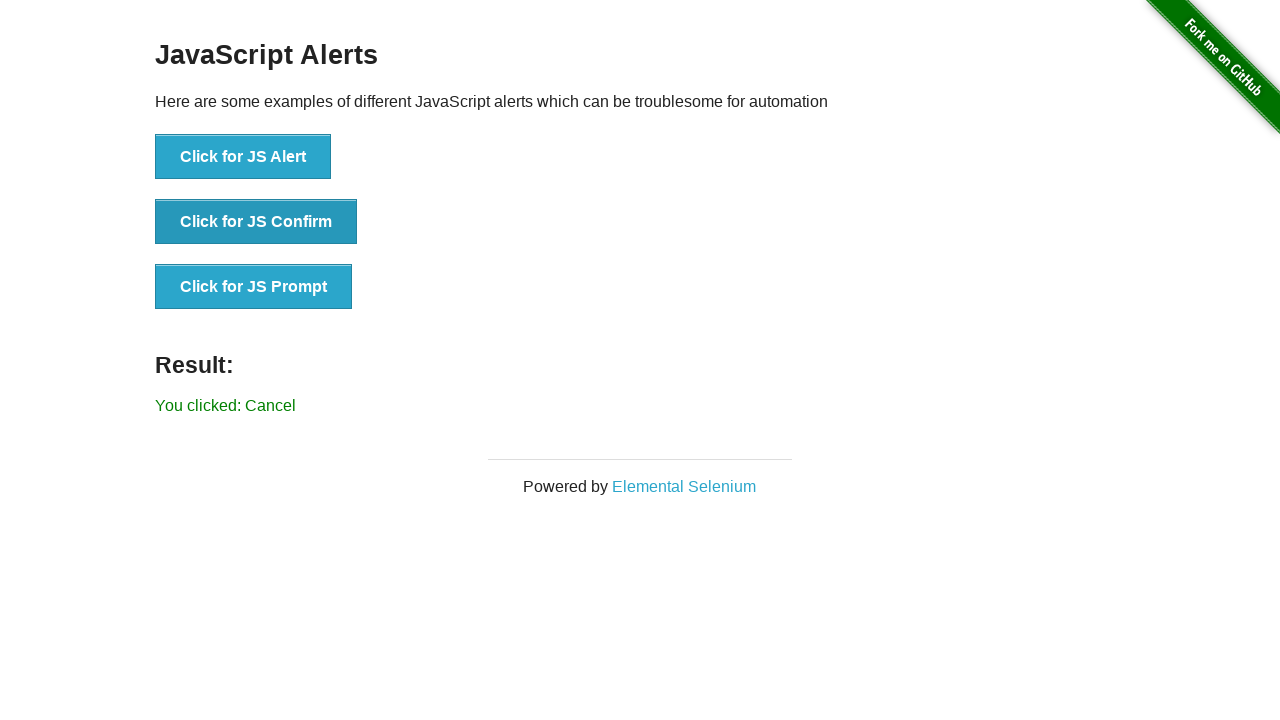

Result message appeared after dismissing confirmation dialog
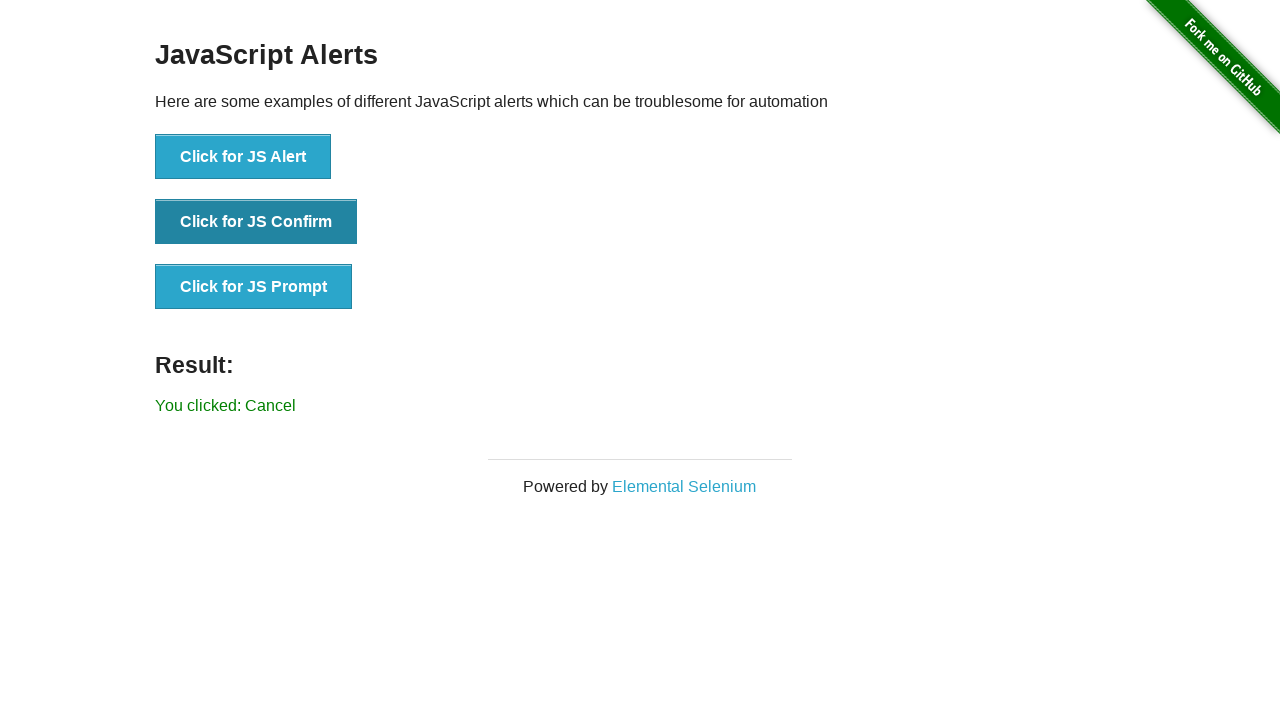

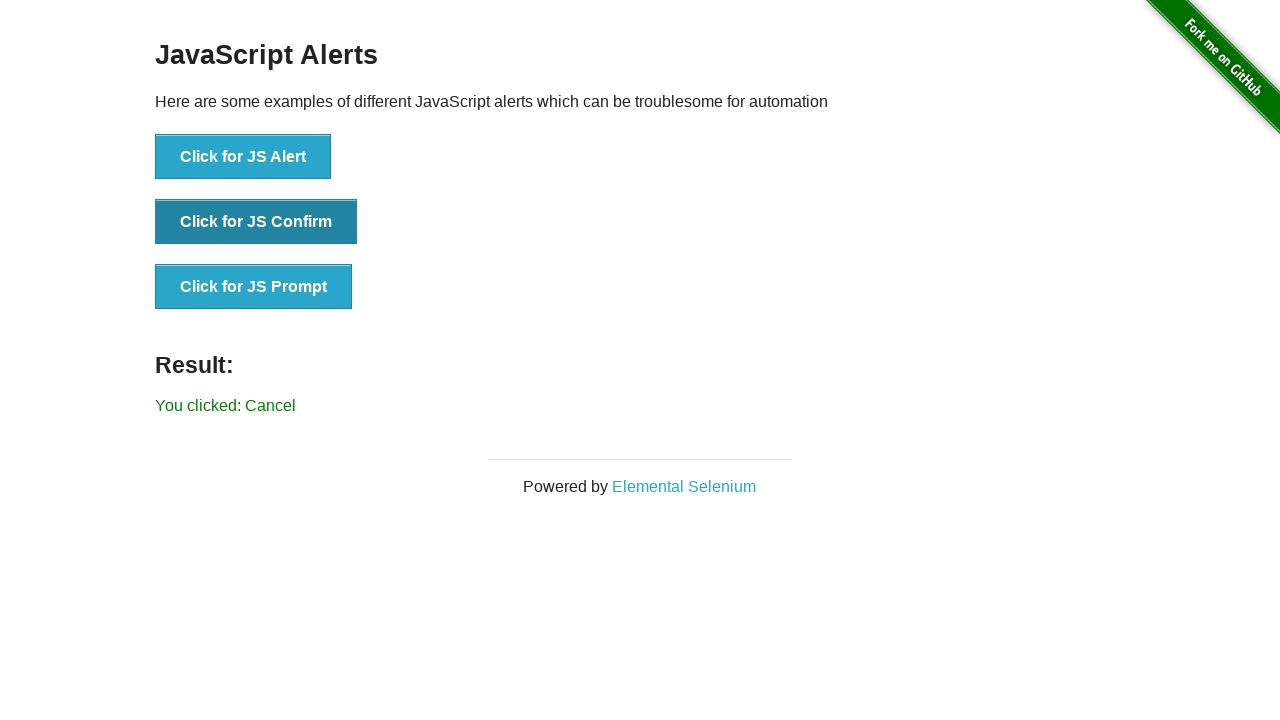